Tests dynamic controls by clicking the Enable button, verifying the textbox becomes enabled with success message, then clicking Disable button and verifying the textbox becomes disabled with success message.

Starting URL: https://the-internet.herokuapp.com/dynamic_controls

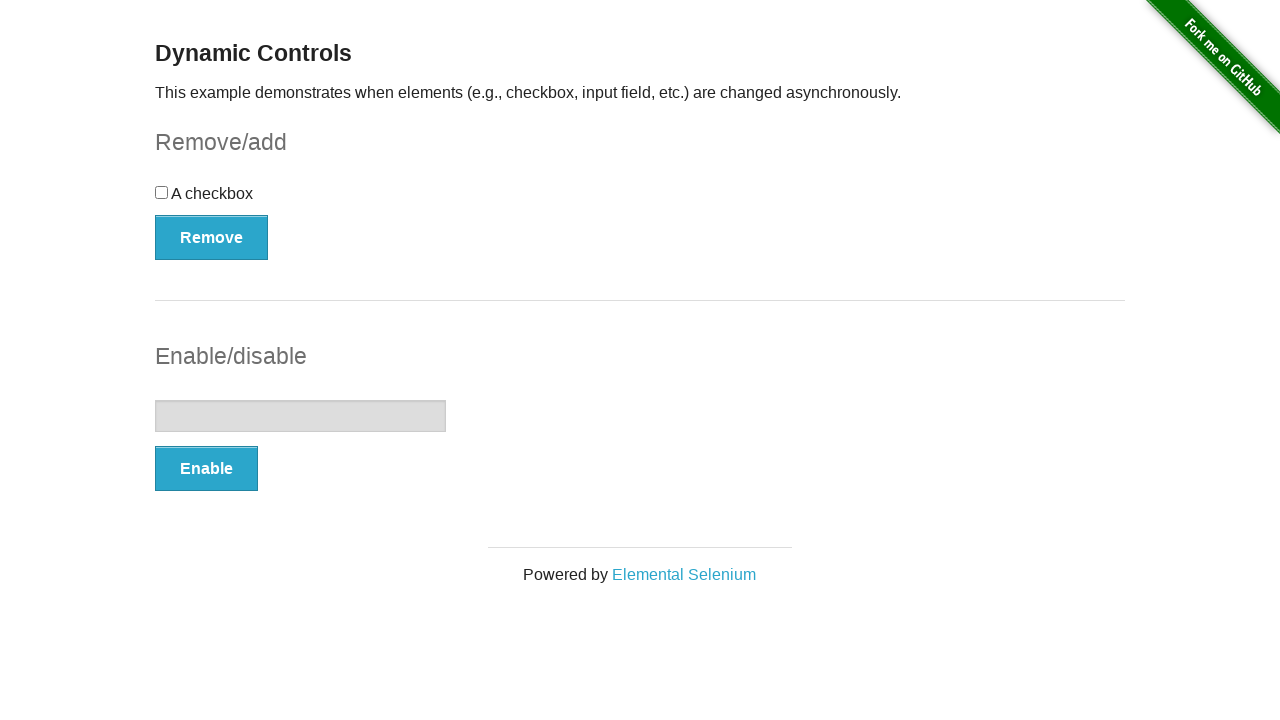

Clicked Enable button to enable the textbox at (206, 469) on xpath=//form[@id='input-example']//button
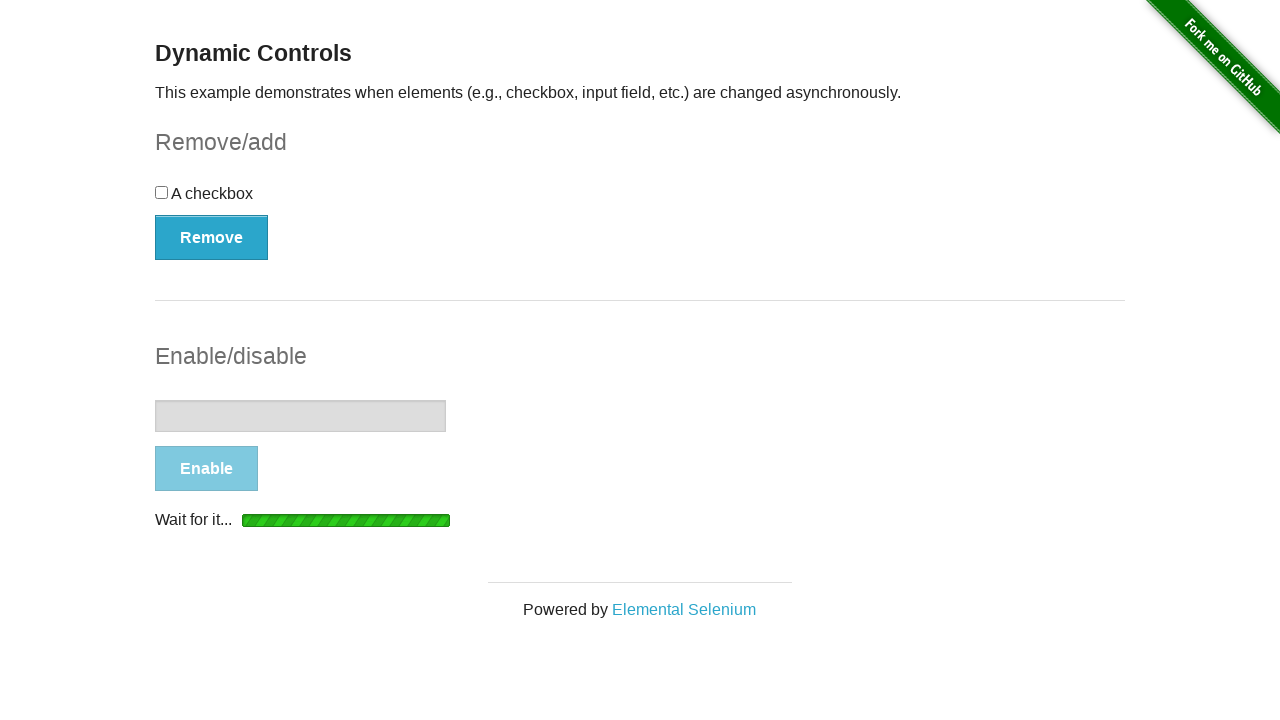

Waited for success message to appear
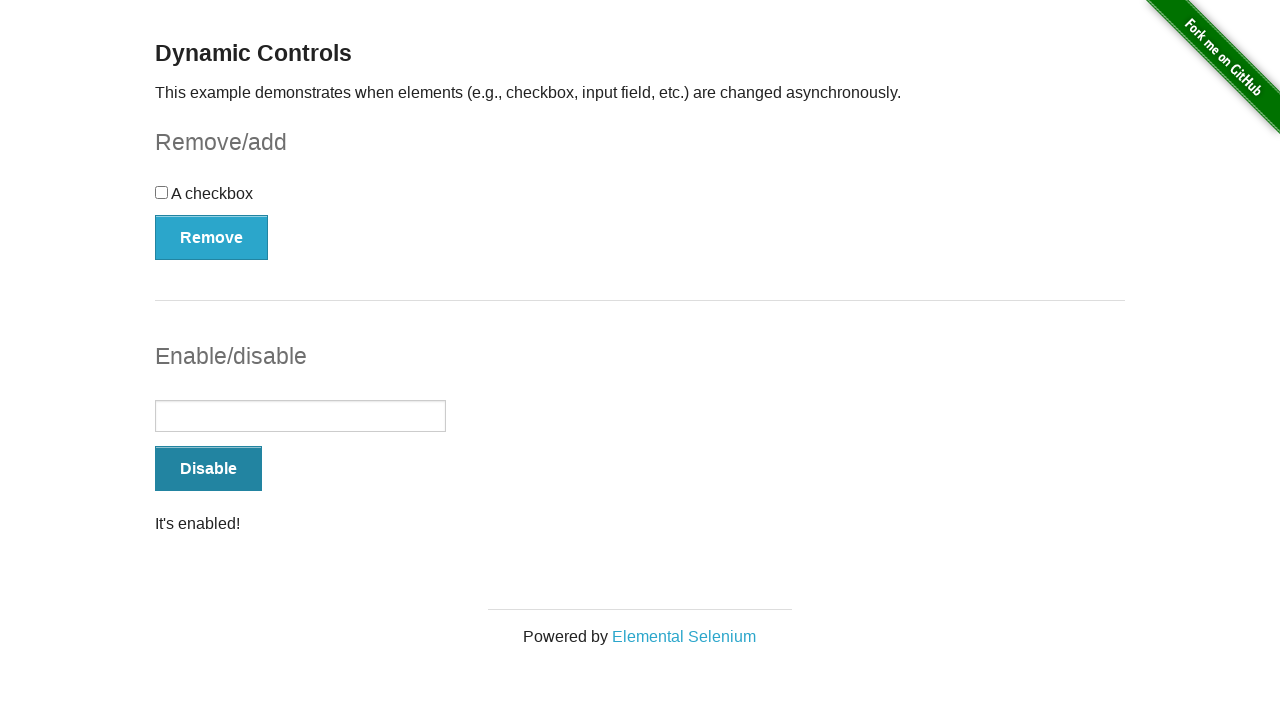

Verified success message 'It's enabled!' is displayed
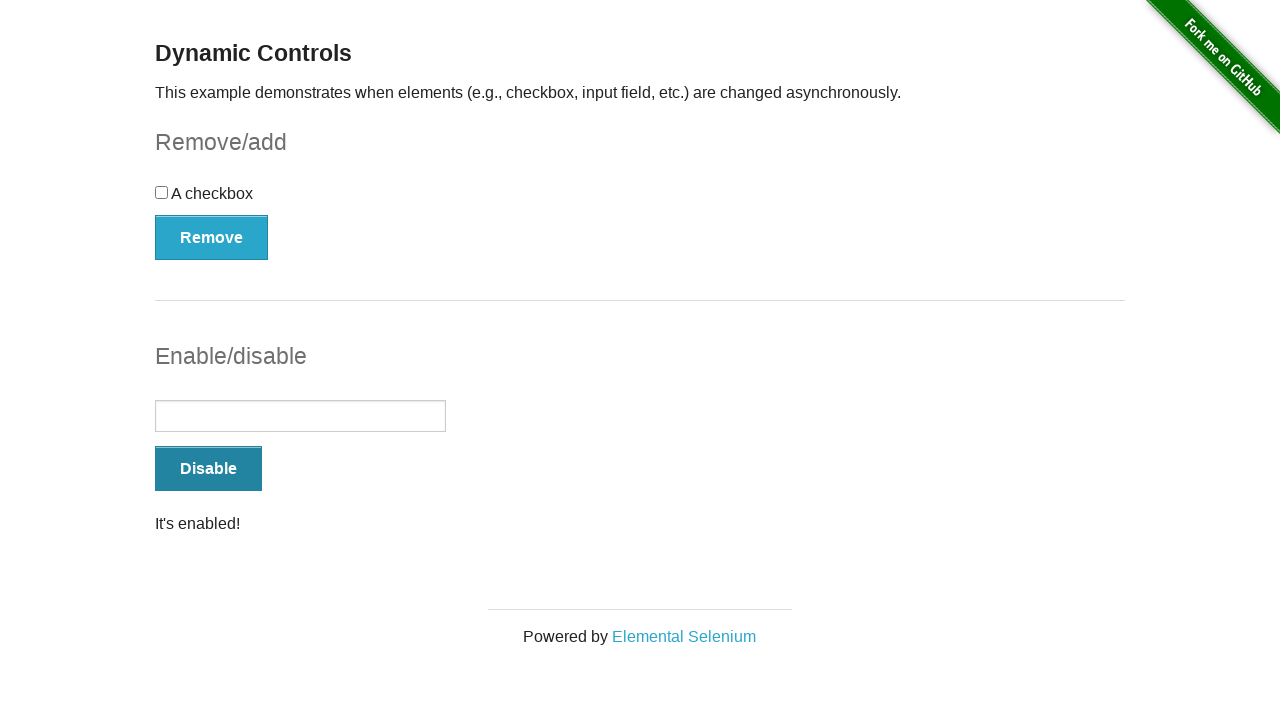

Waited for textbox to become enabled
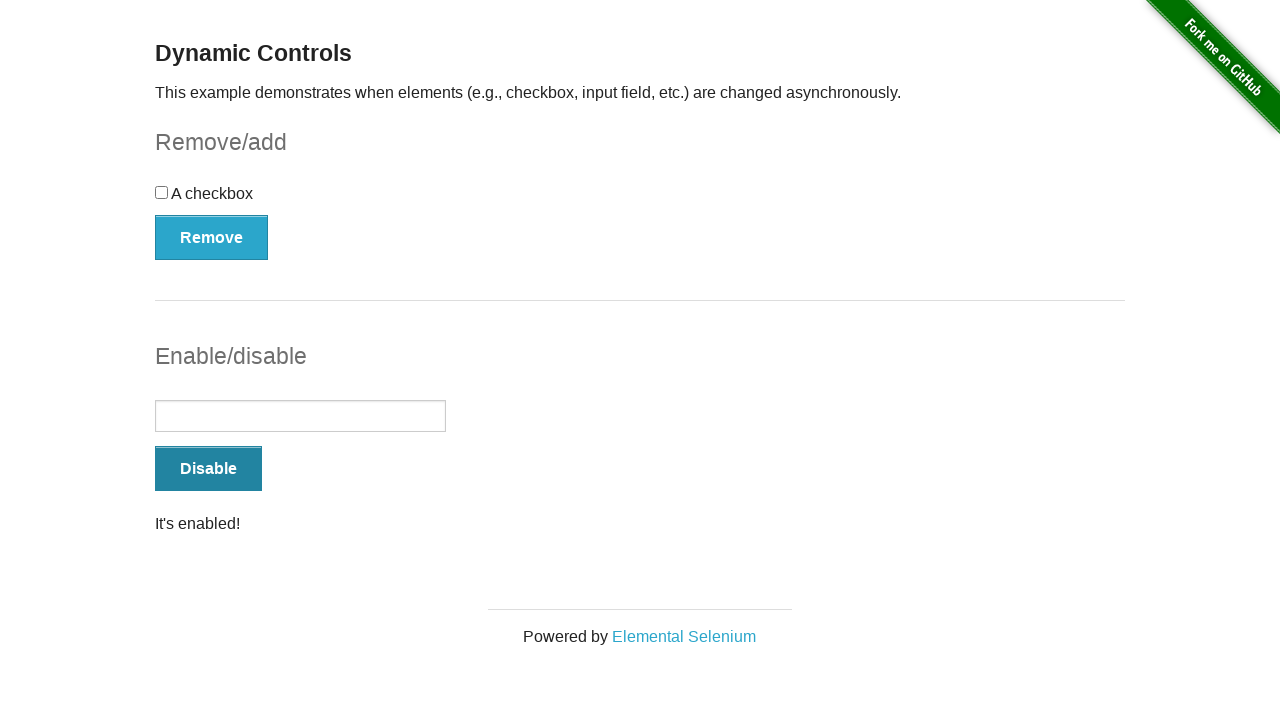

Verified textbox is enabled
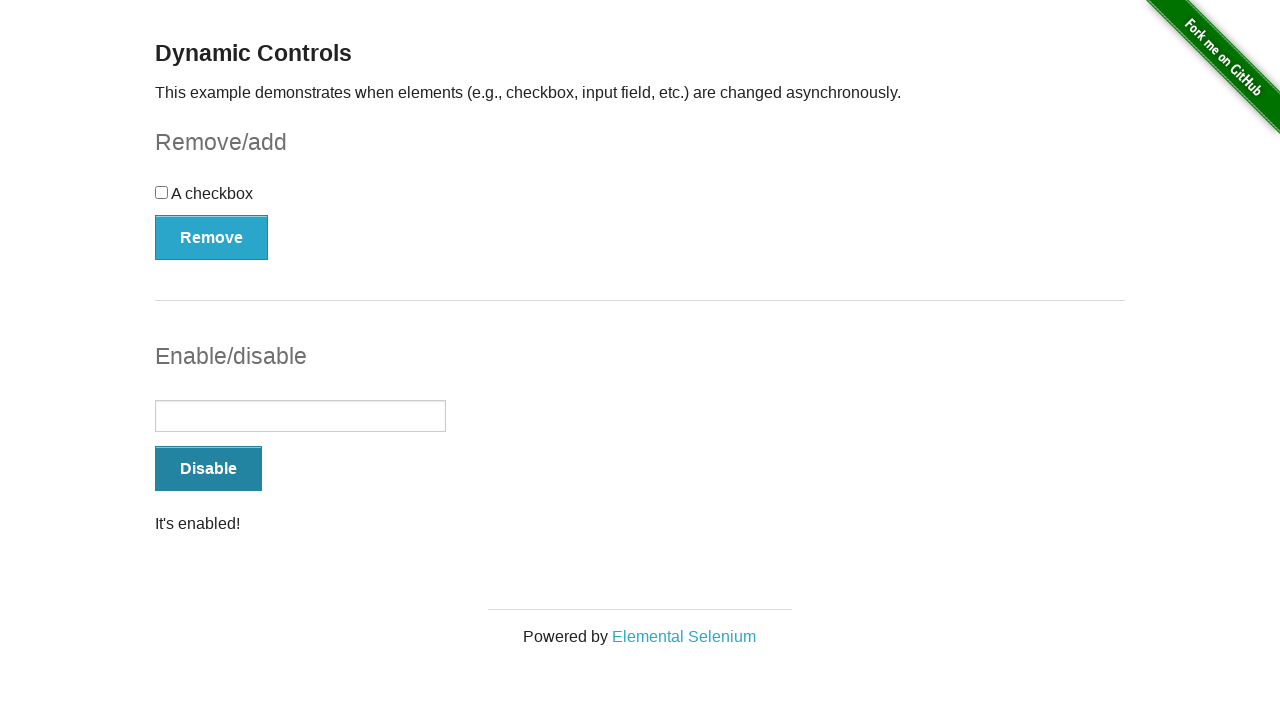

Filled textbox with 'Test input' to verify it's enabled on //form[@id='input-example']//input[@type='text']
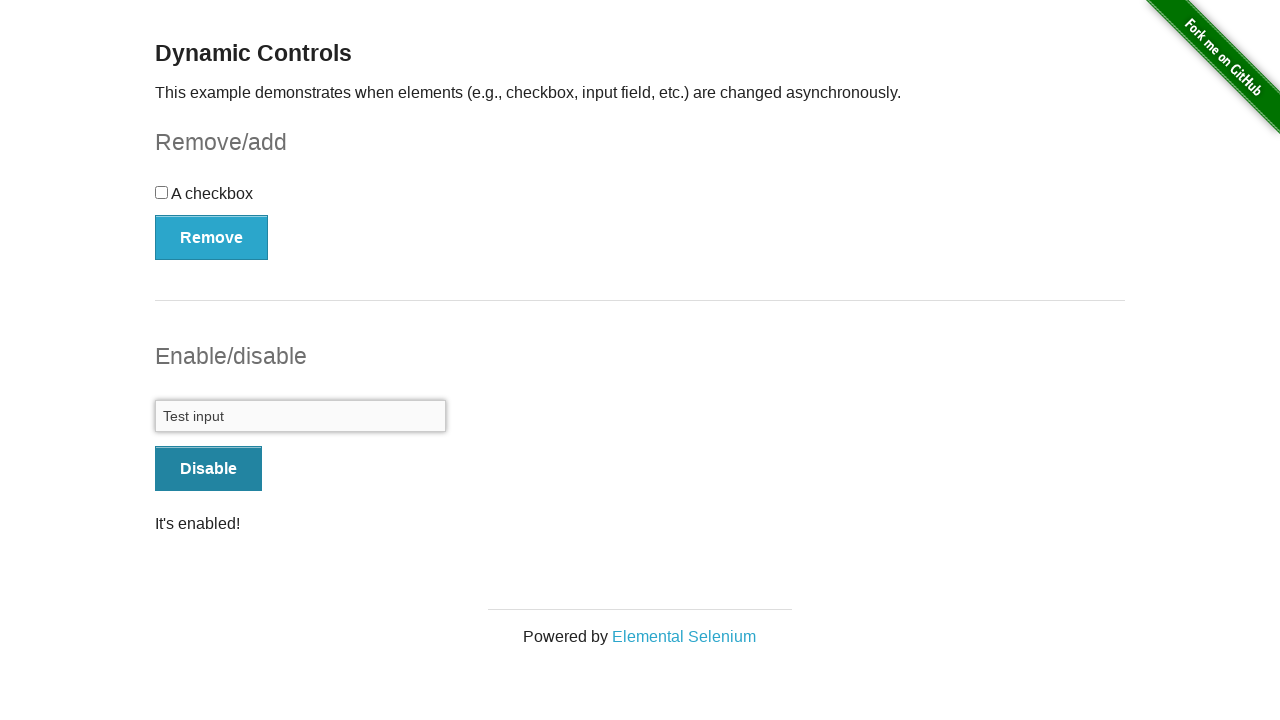

Clicked Disable button to disable the textbox at (208, 469) on xpath=//form[@id='input-example']//button
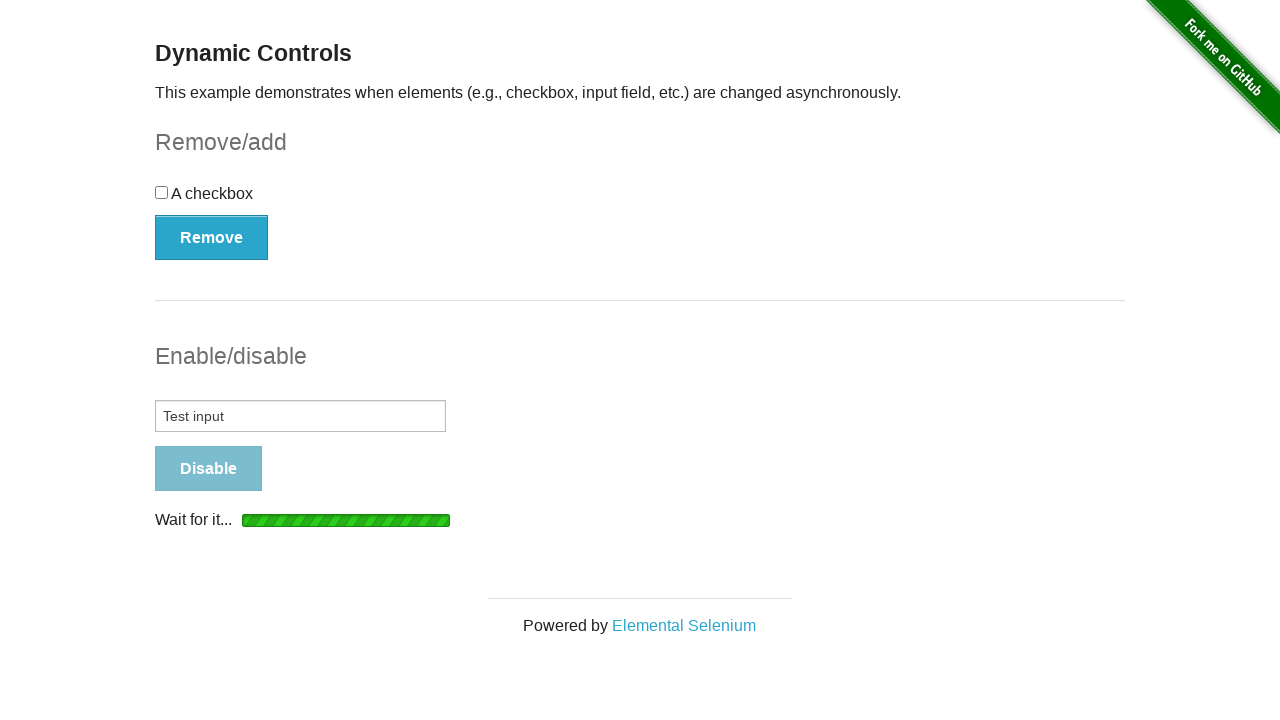

Waited for success message to appear after disabling
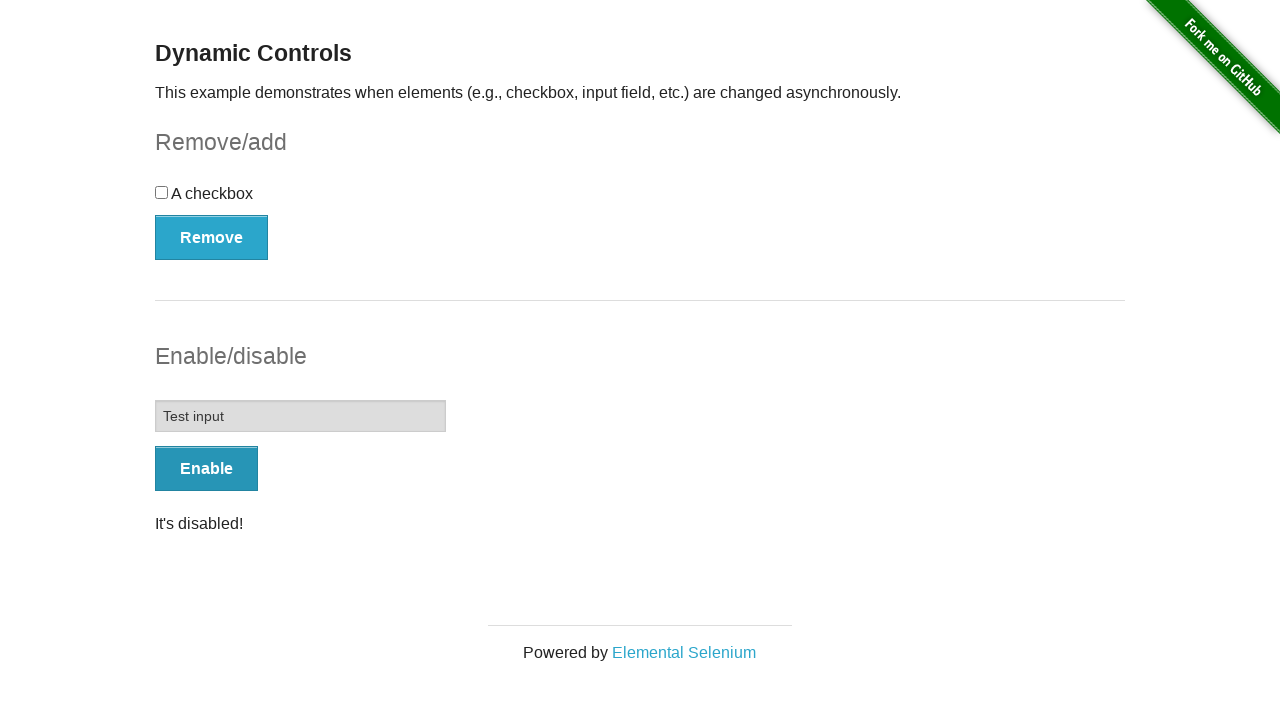

Verified success message 'It's disabled!' is displayed
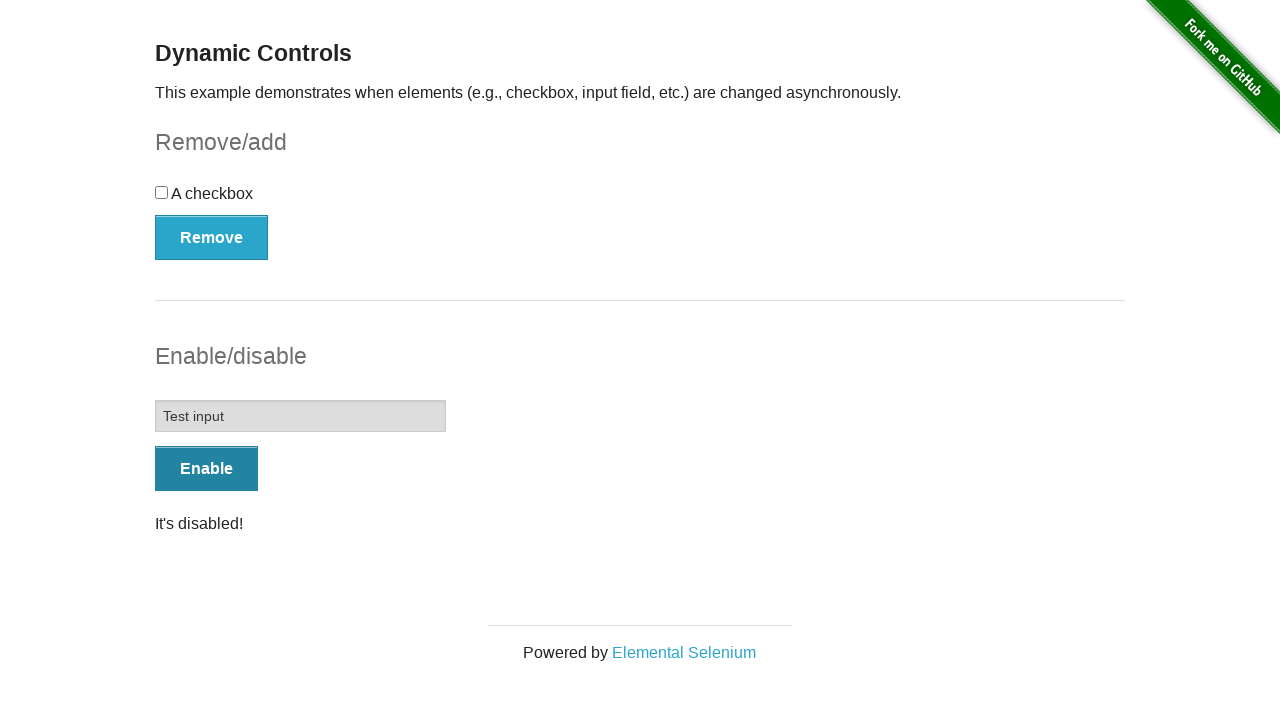

Waited for textbox to become disabled
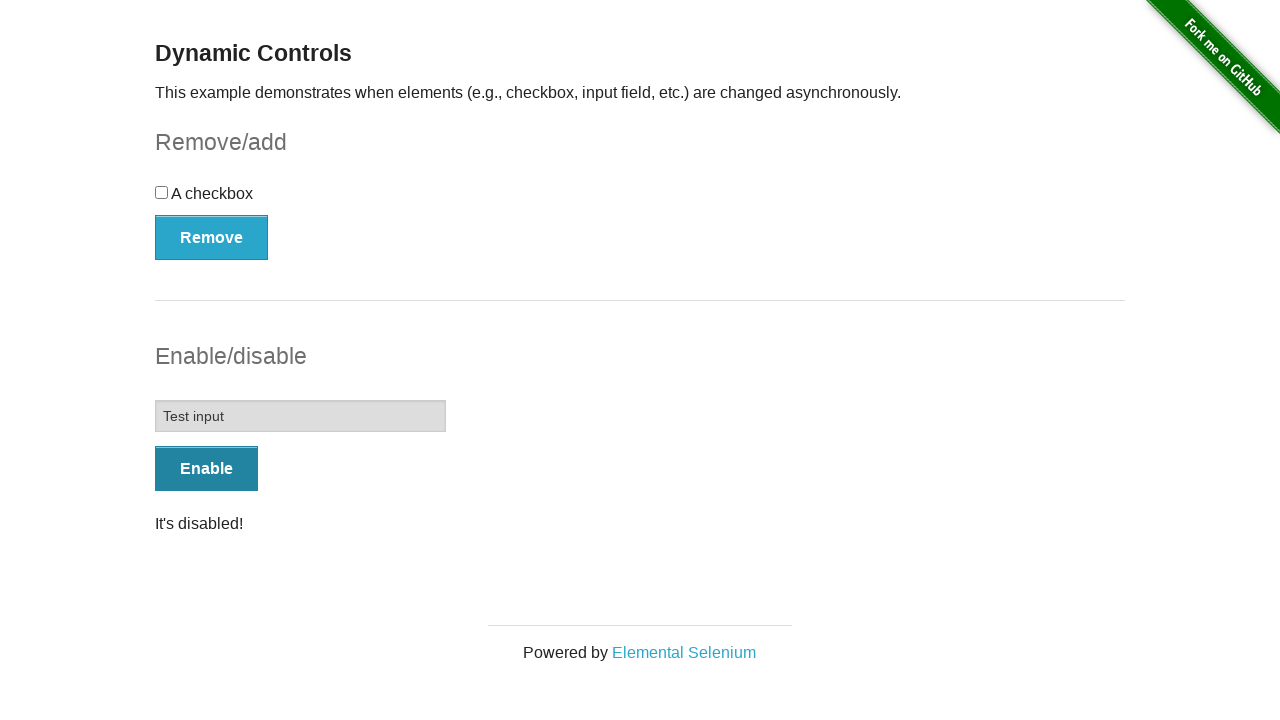

Verified textbox is disabled
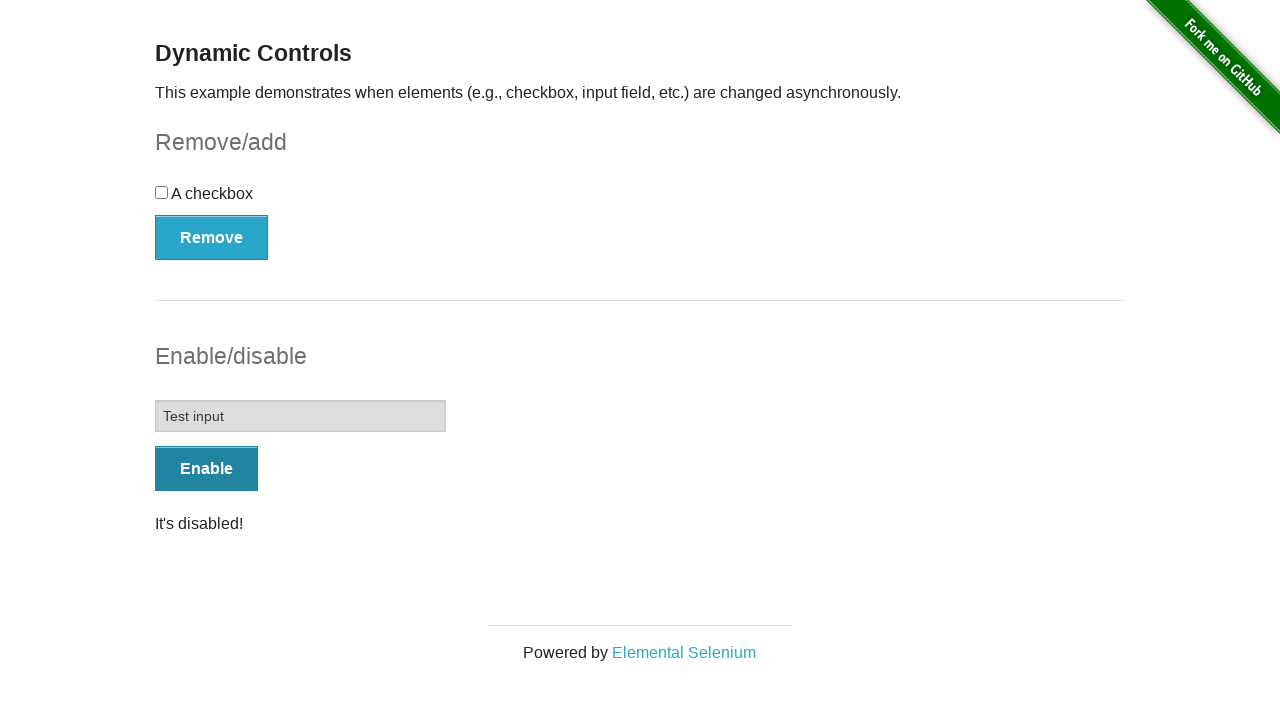

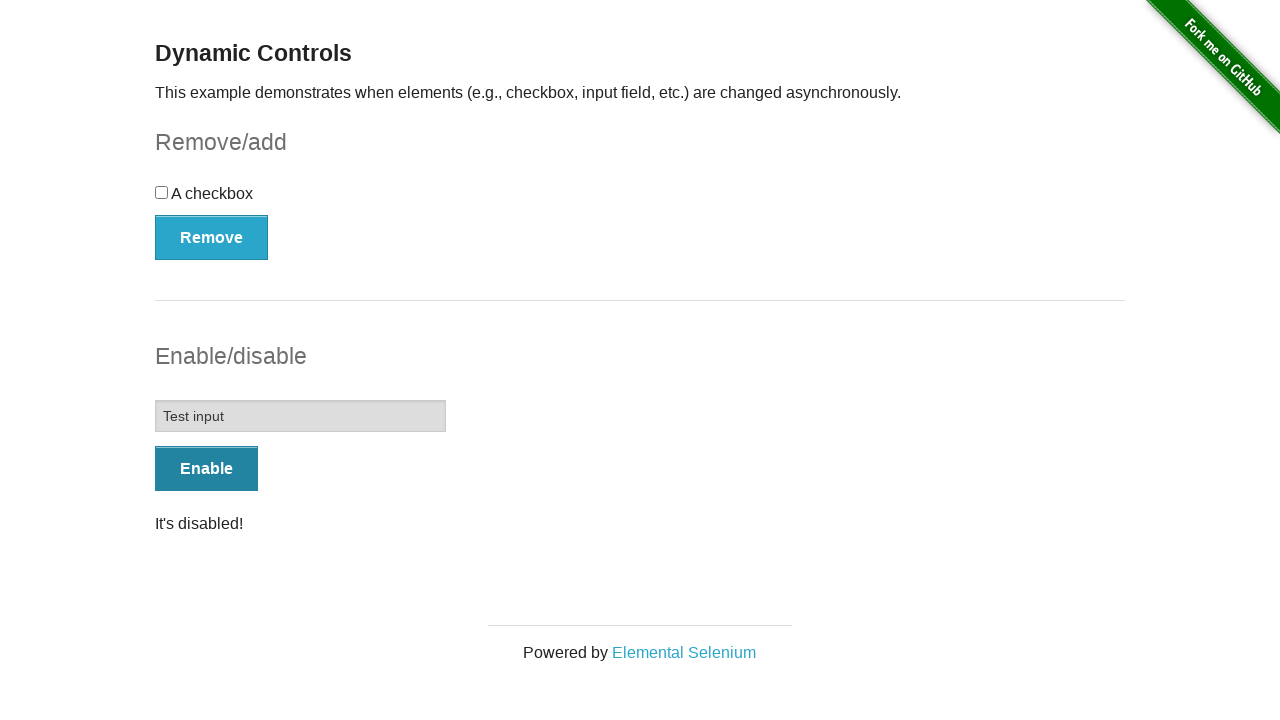